Navigates to the ANBIMA debentures search page, waits for the page to fully load, and scrolls through the page to ensure all dynamic content is loaded.

Starting URL: https://data.anbima.com.br/busca/debentures

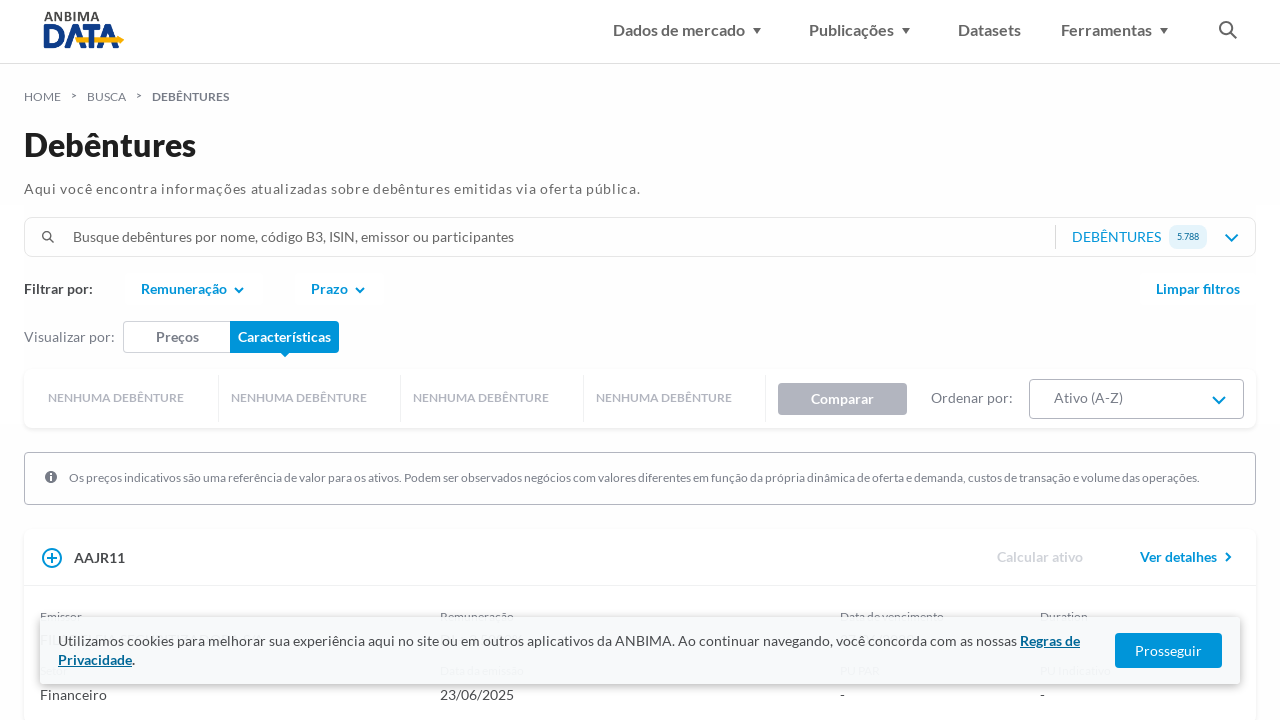

Waited for network idle state to ensure page fully loaded
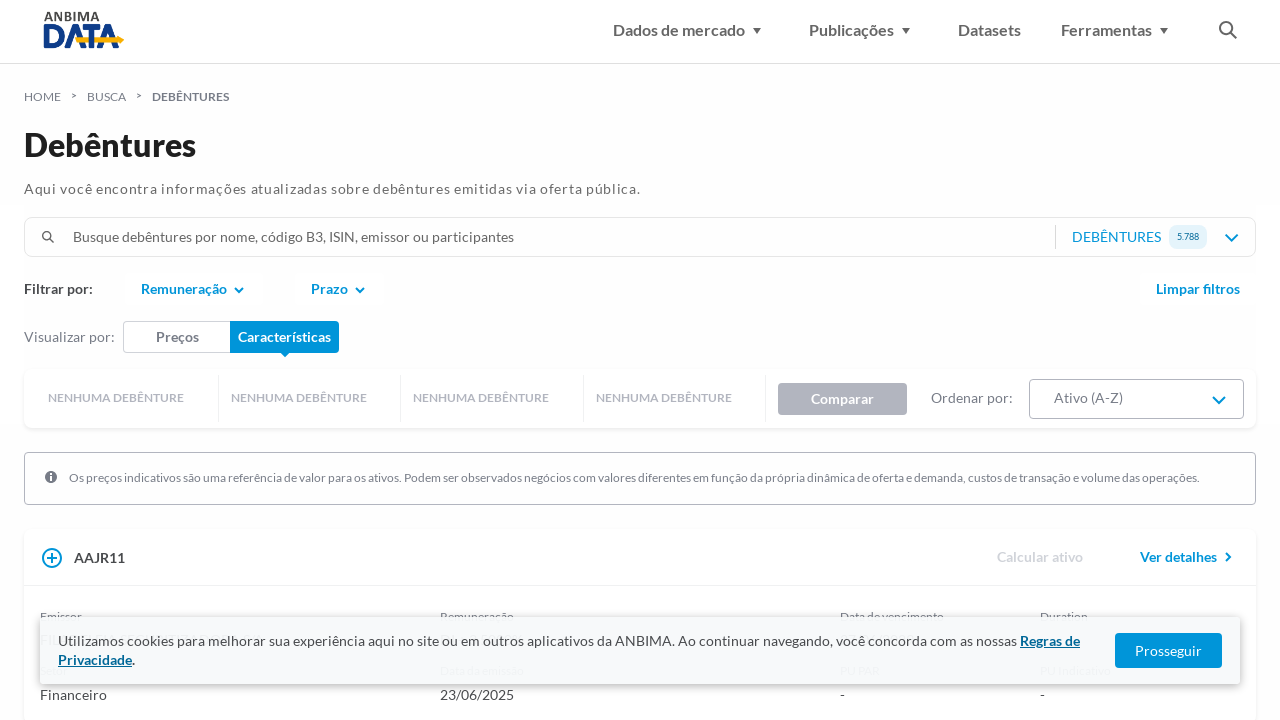

Located debentures container or main content element
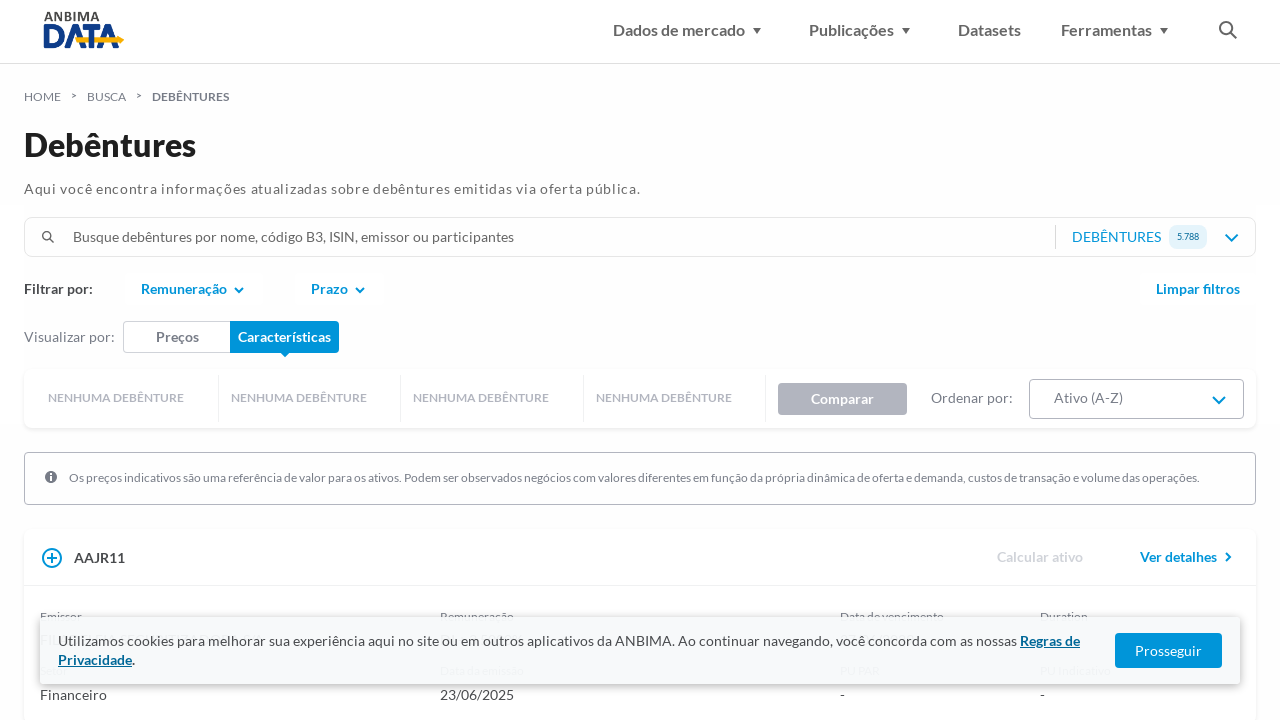

Scrolled through entire page to load all dynamic content
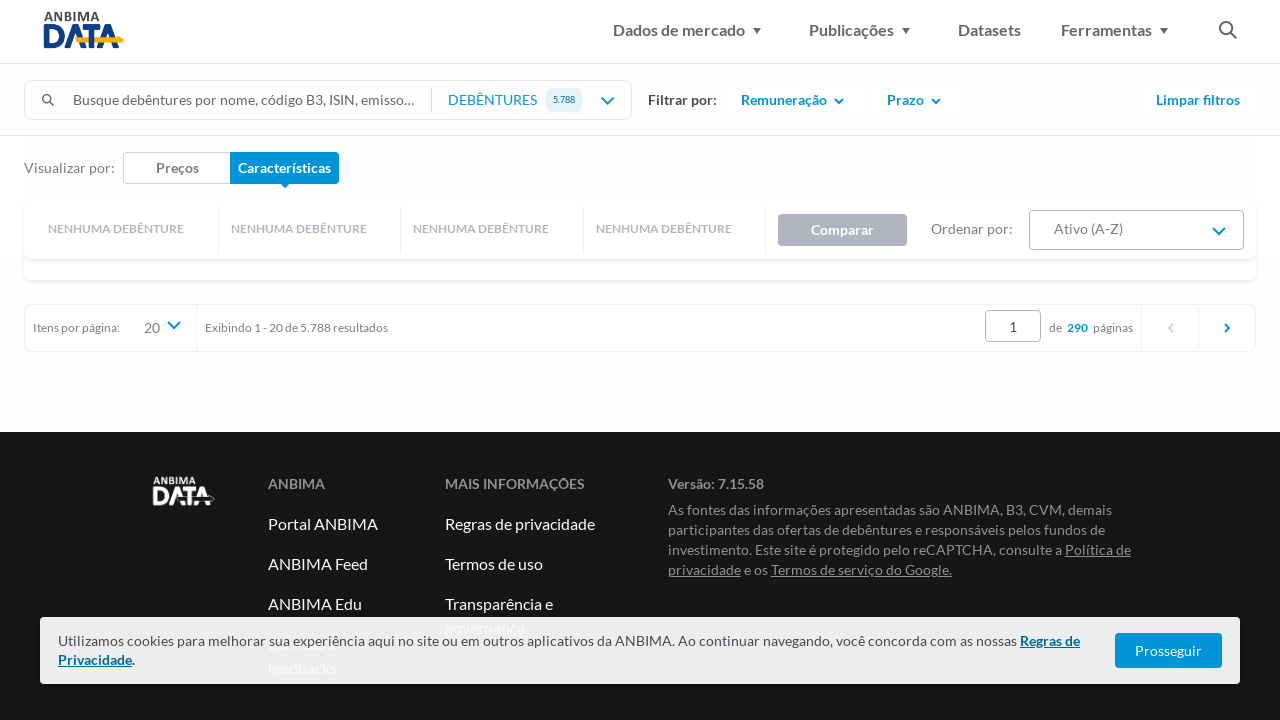

Waited 2 seconds for lazy-loaded content to complete loading
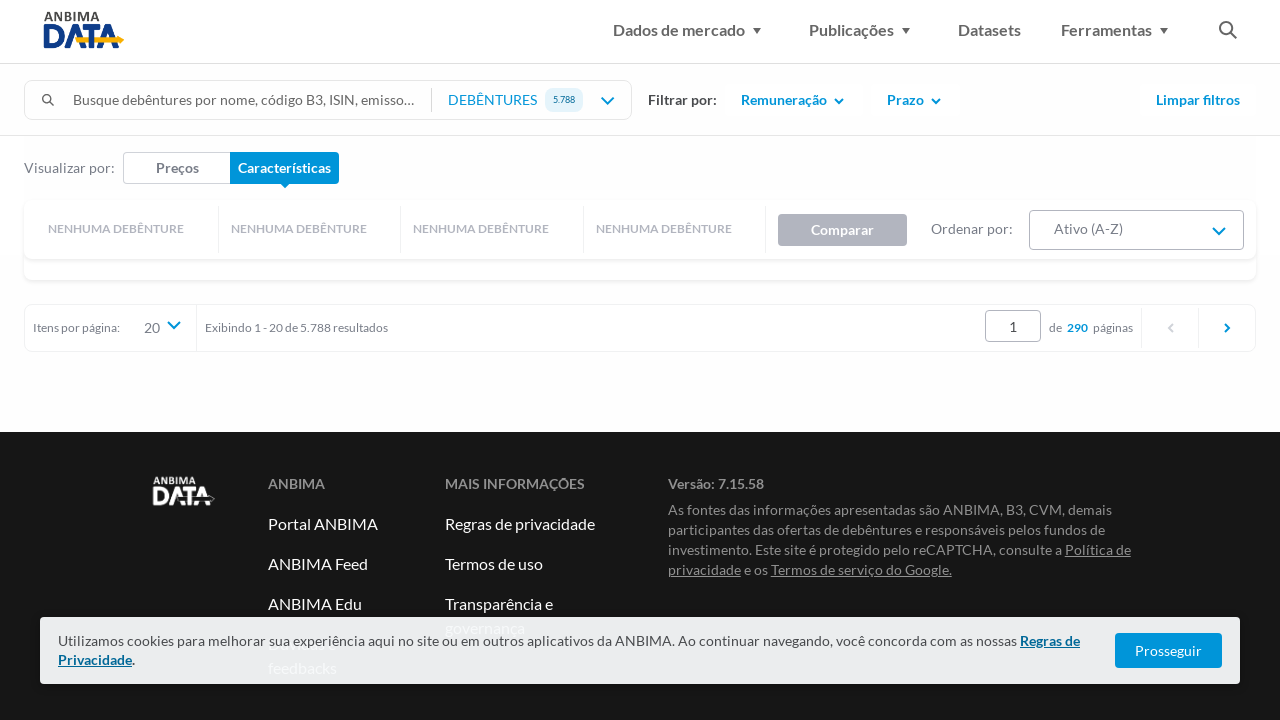

Verified page body element is present and loaded
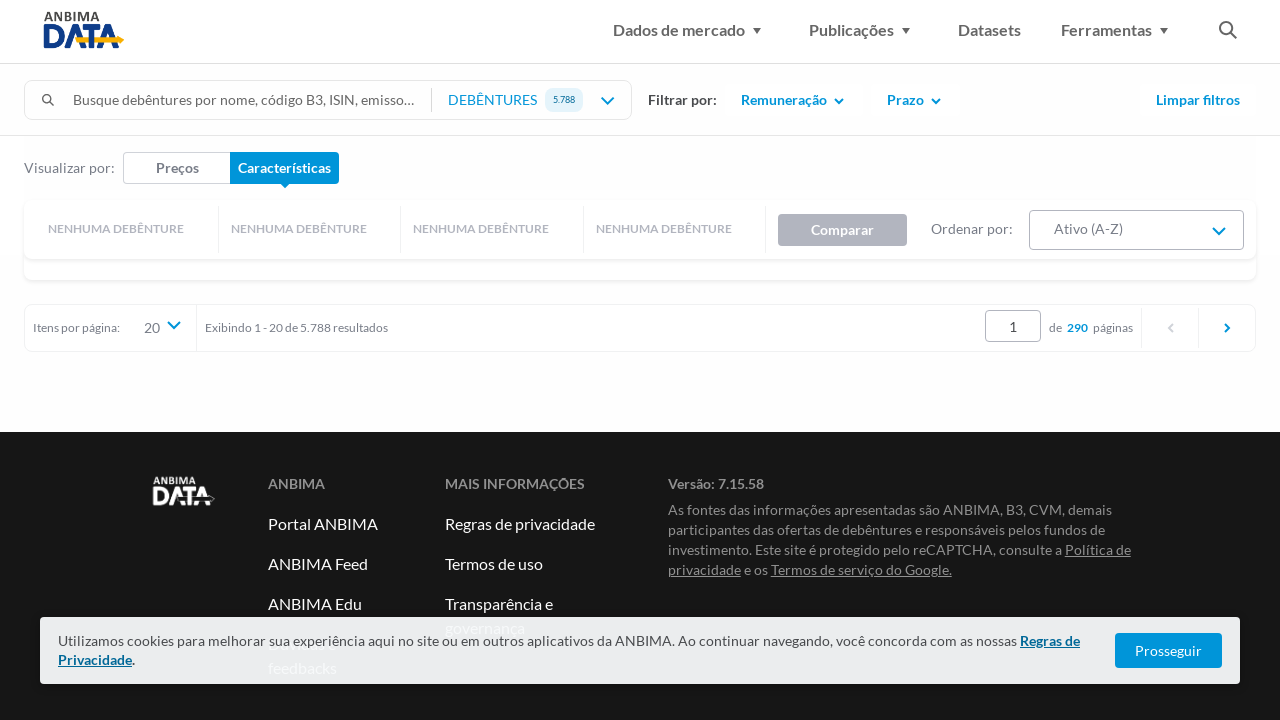

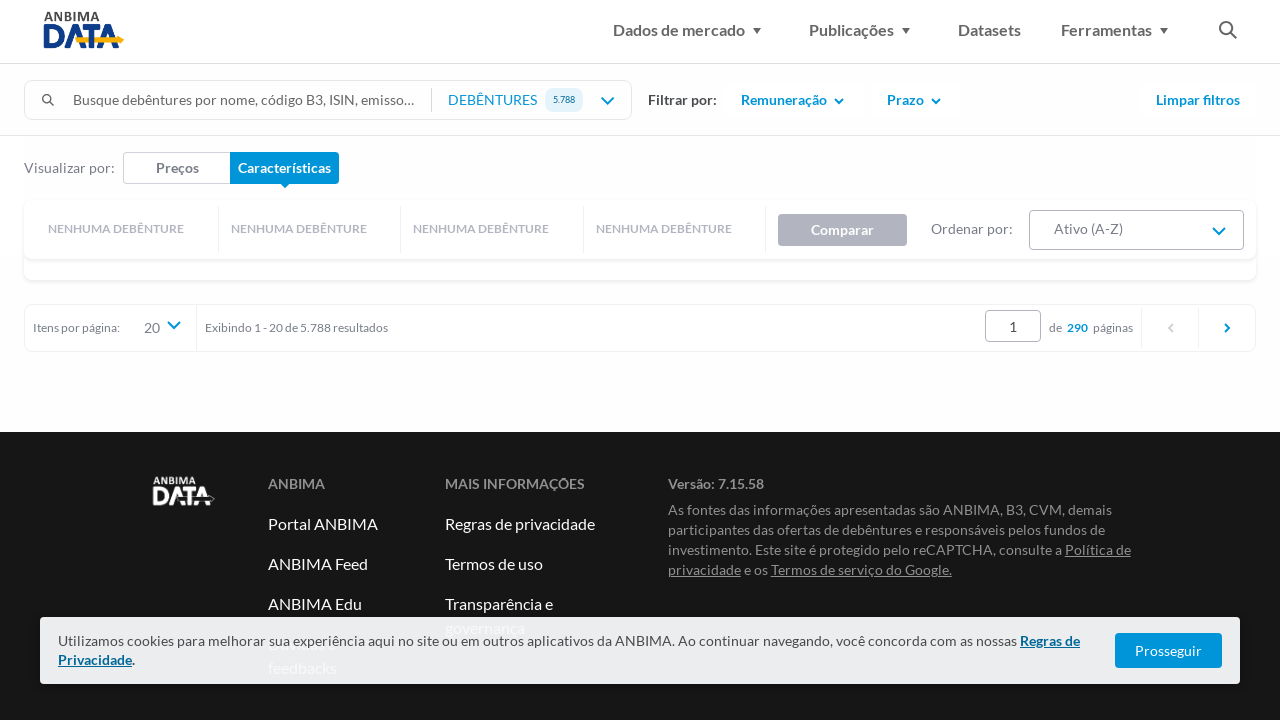